Tests percentage change calculator with a decrease option selected from dropdown menu

Starting URL: https://www.calculator.net/percent-calculator.html

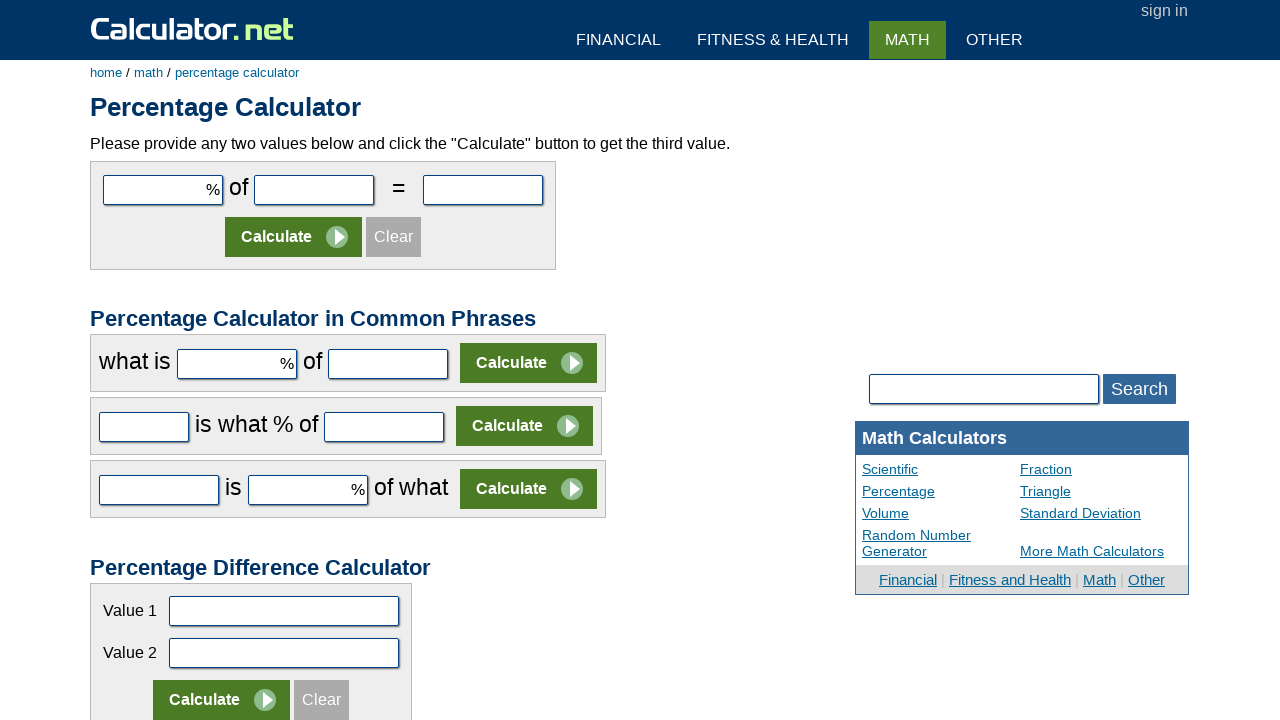

Cleared the initial value field on xpath=//input[@name='c2par1']
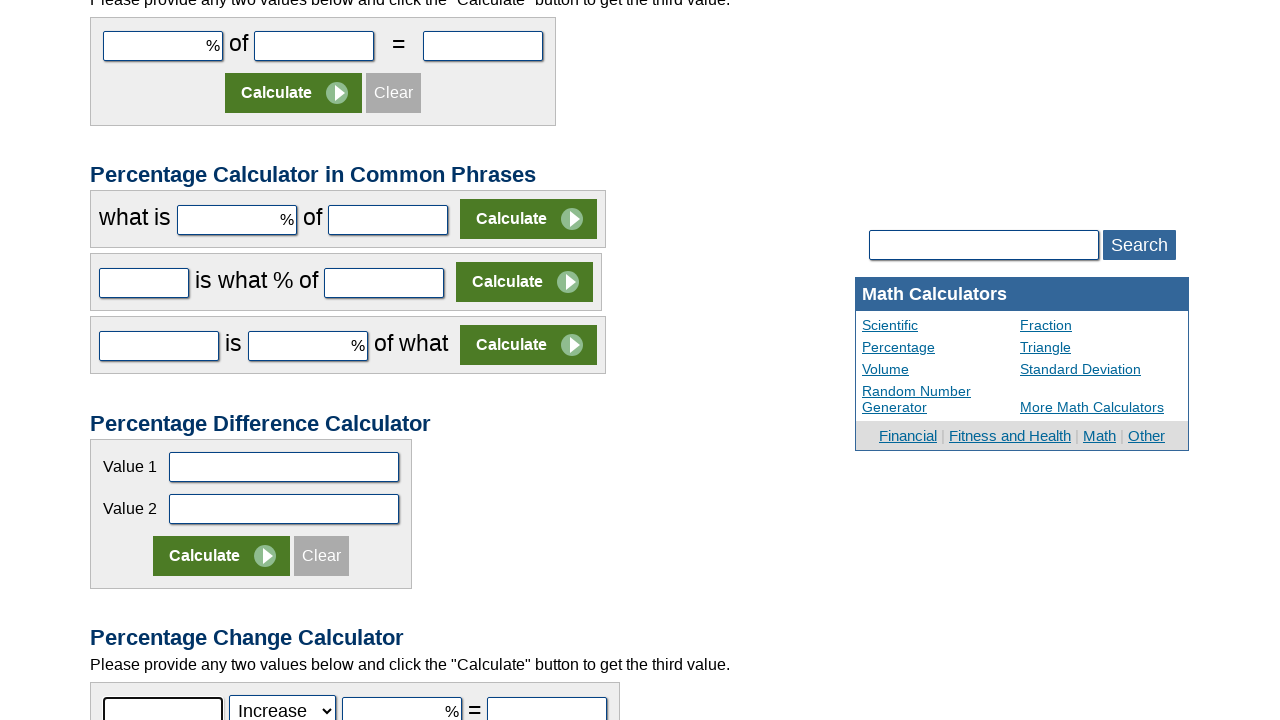

Filled initial value field with '27' on //input[@name='c2par1']
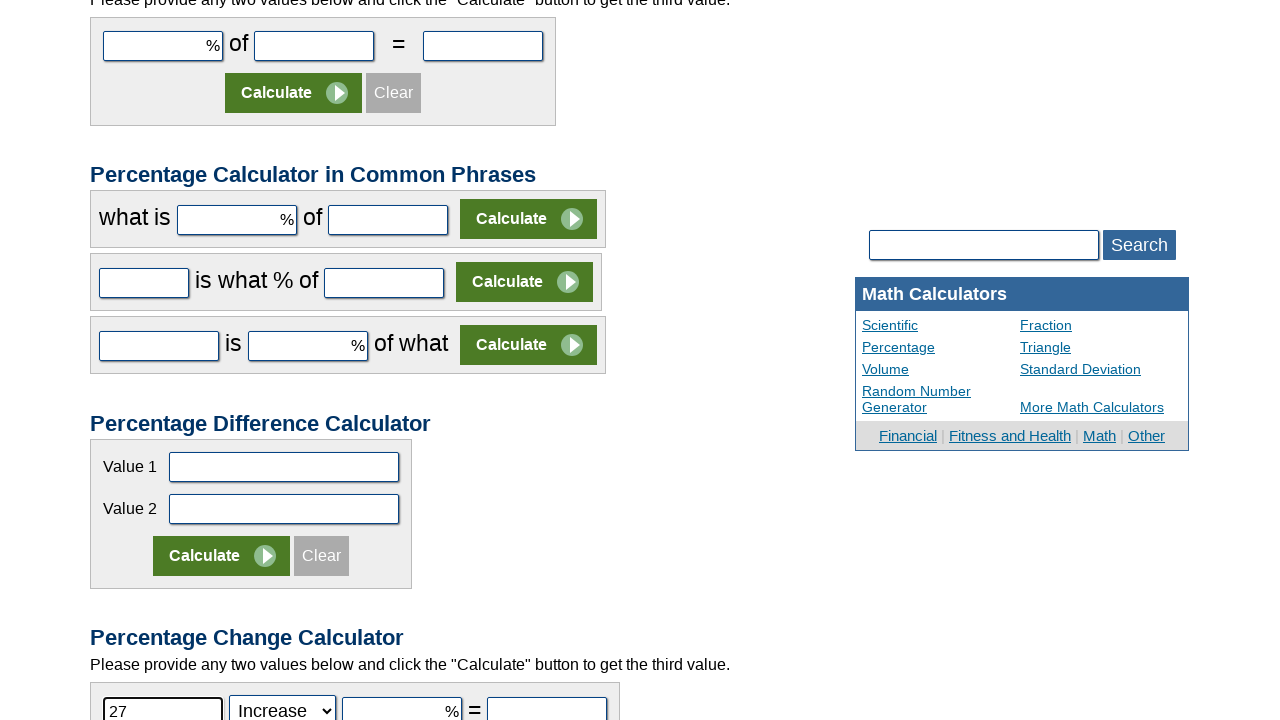

Selected 'decrease' option from dropdown menu on //select[@name='c2type']
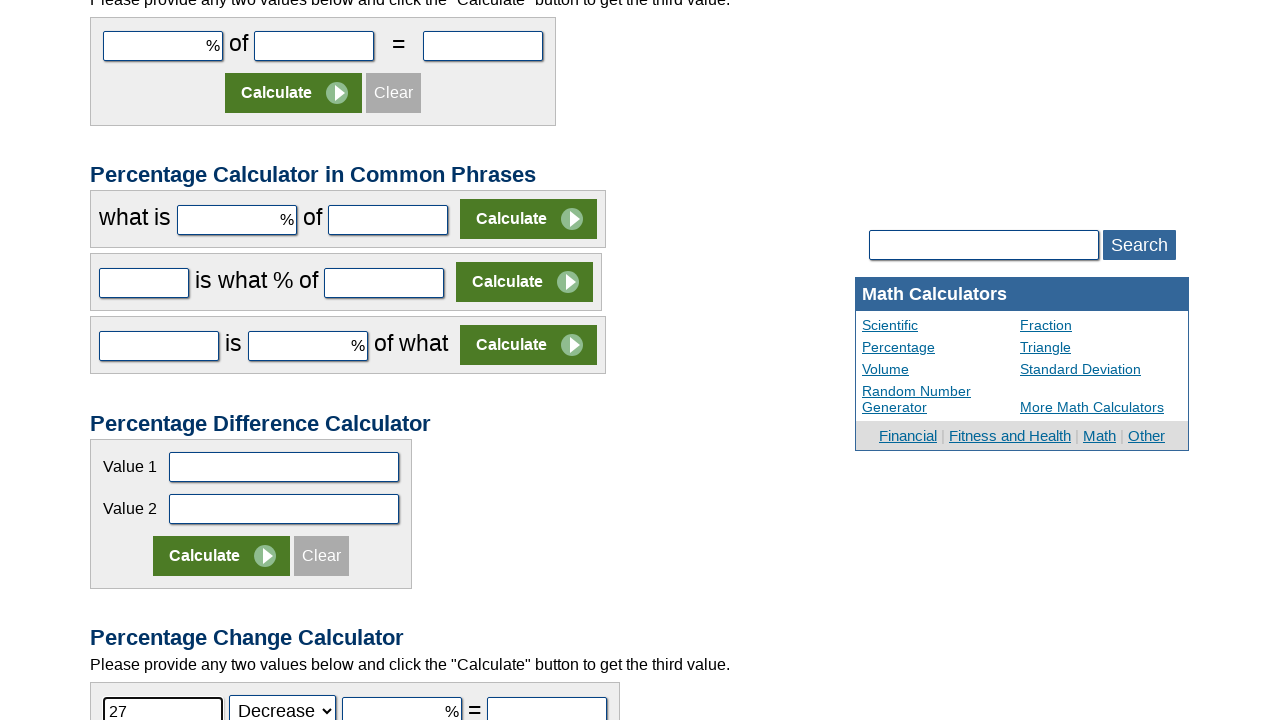

Cleared the percentage field on xpath=//input[@name='c2par2']
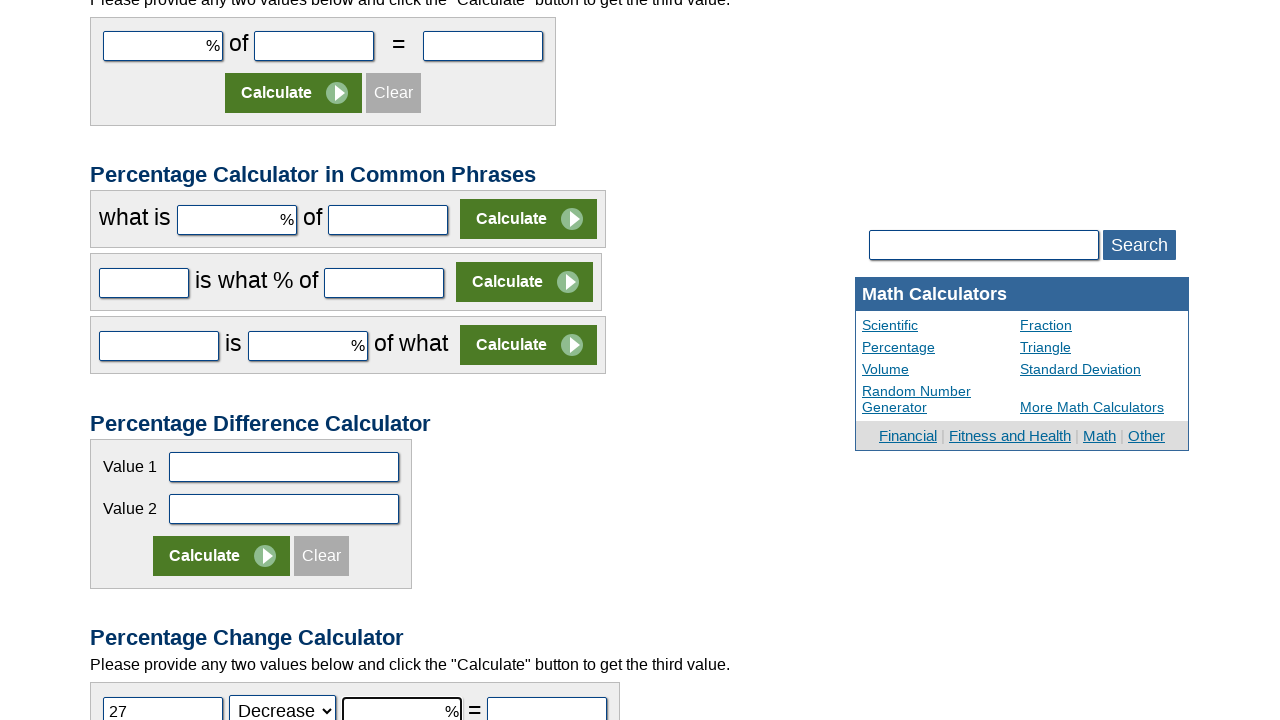

Filled percentage field with '6' on //input[@name='c2par2']
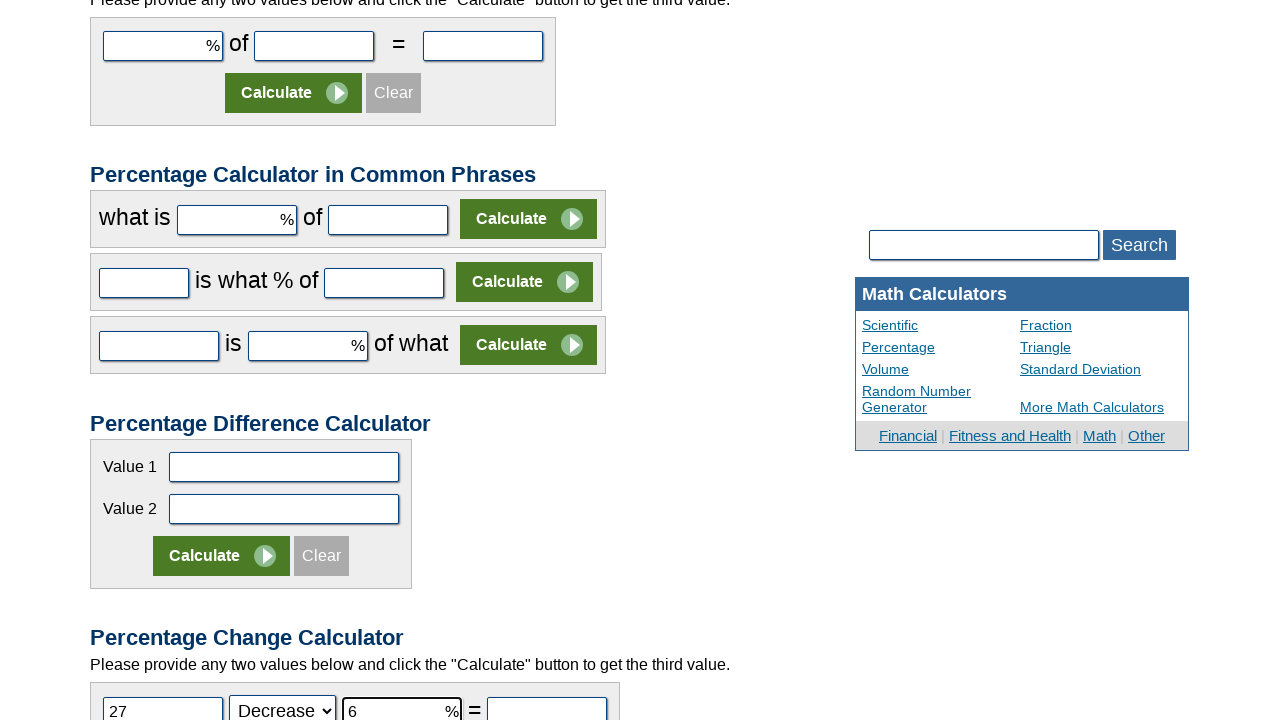

Located all calculate buttons on the page
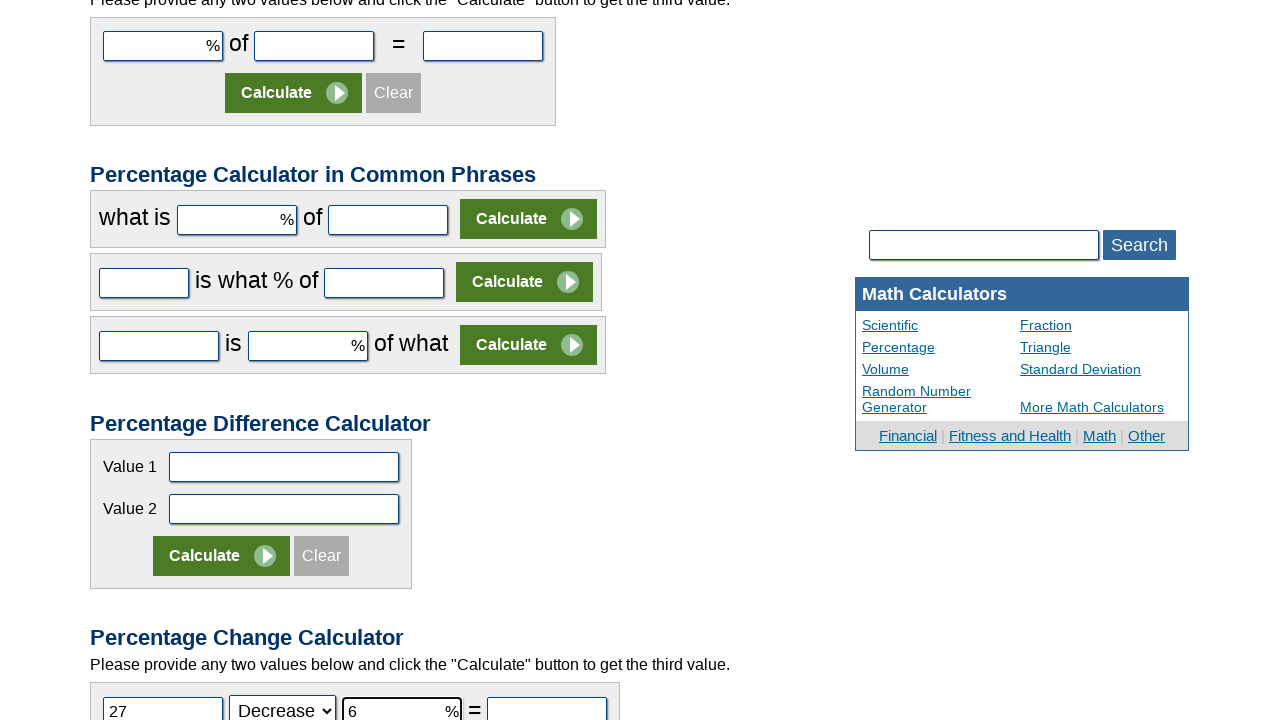

Clicked the sixth calculate button at (326, 361) on xpath=//input[@value='Calculate'] >> nth=5
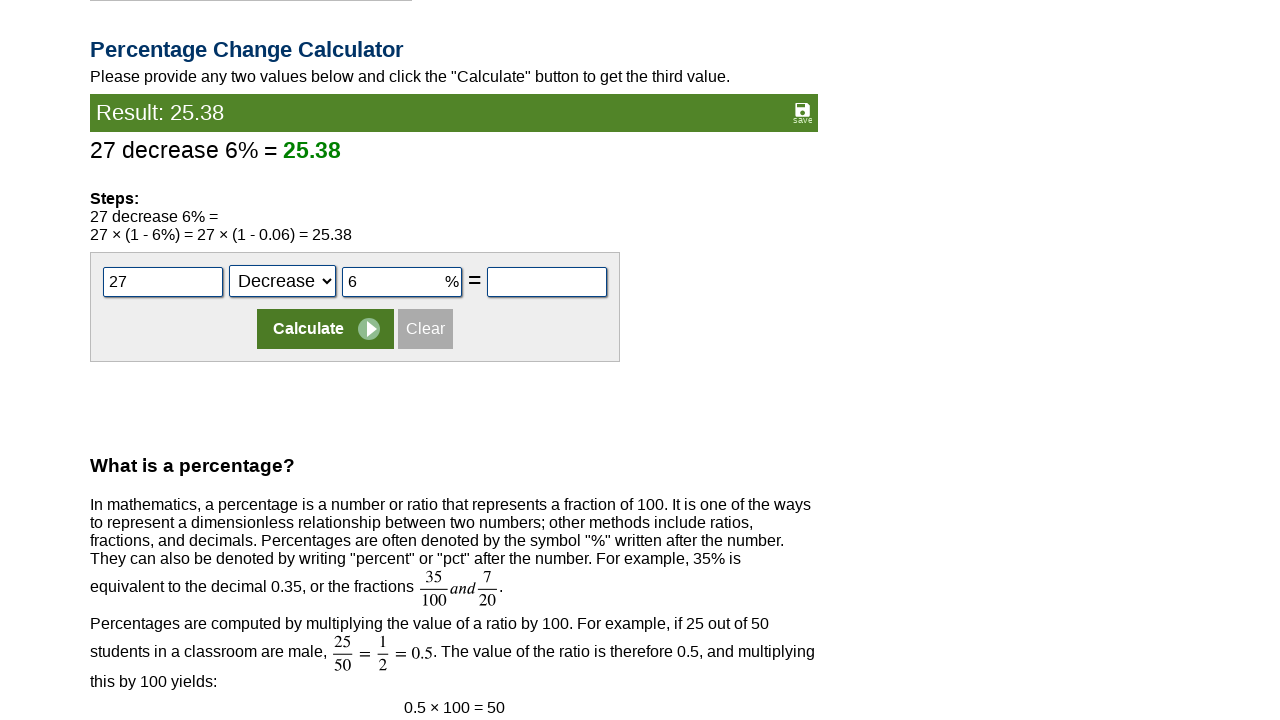

Waited for percentage change result to load
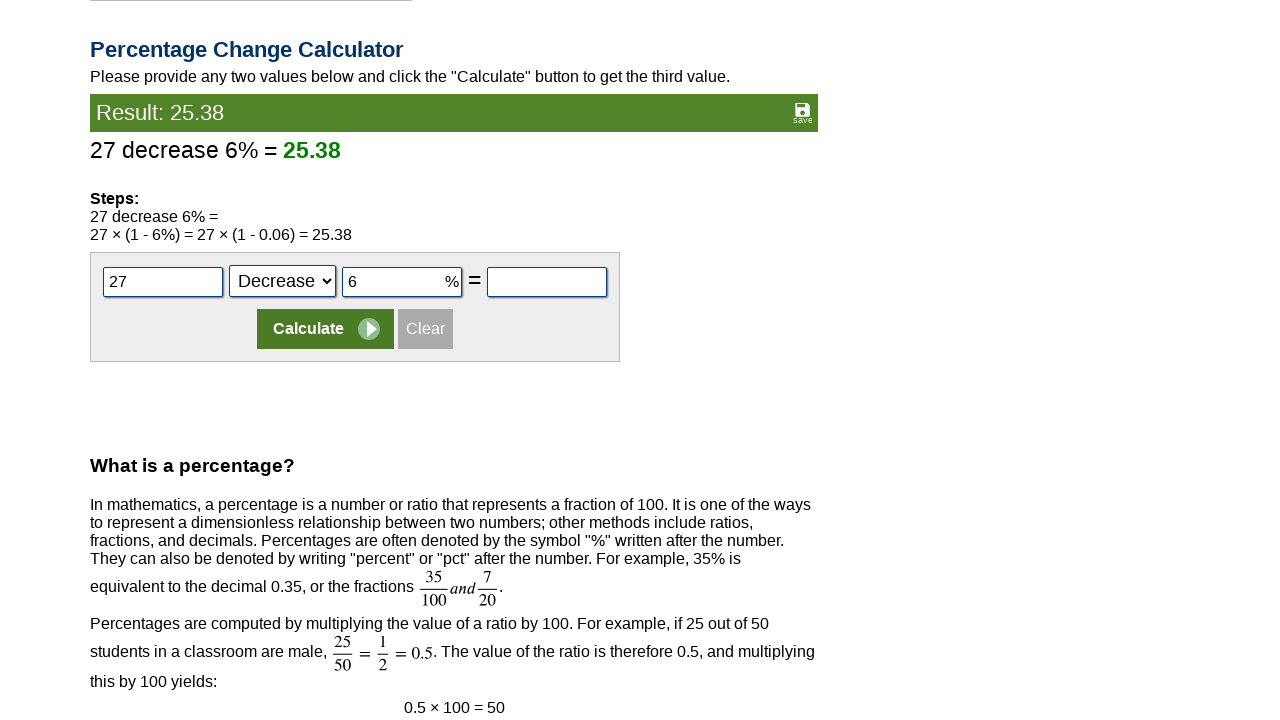

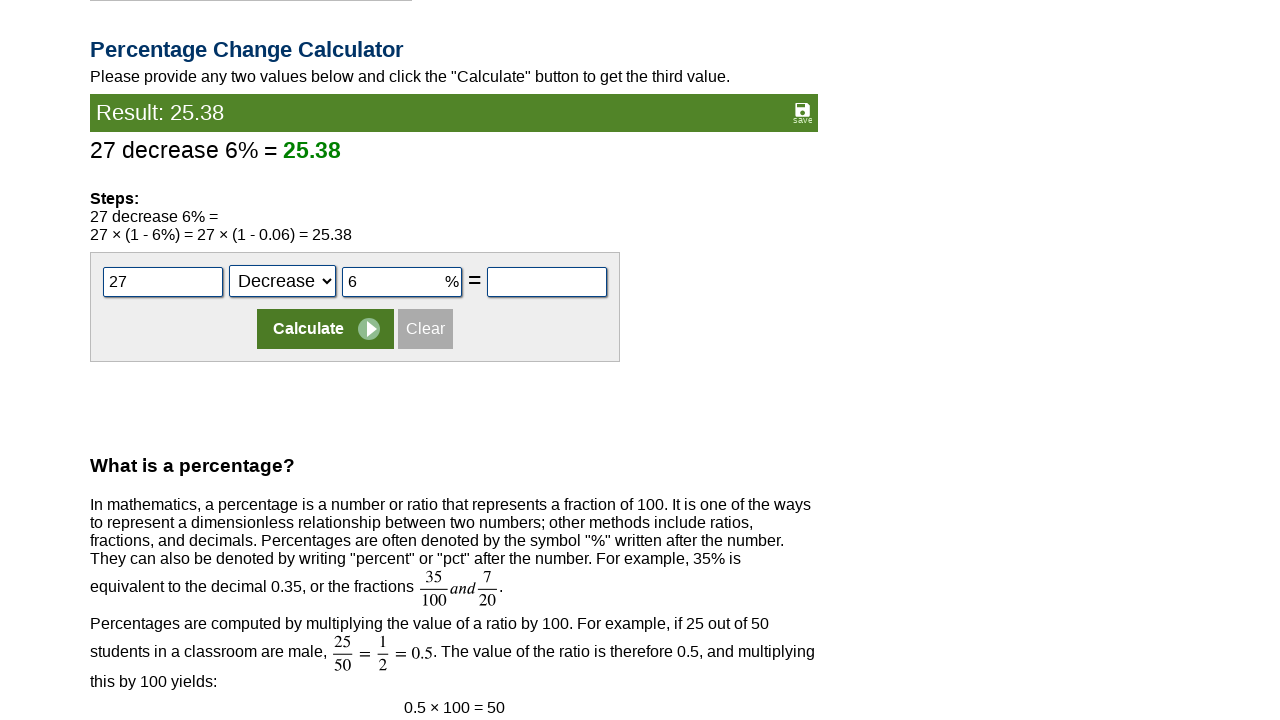